Verifies that the page title contains "Orange" text

Starting URL: https://opensource-demo.orangehrmlive.com/web/index.php/auth/login

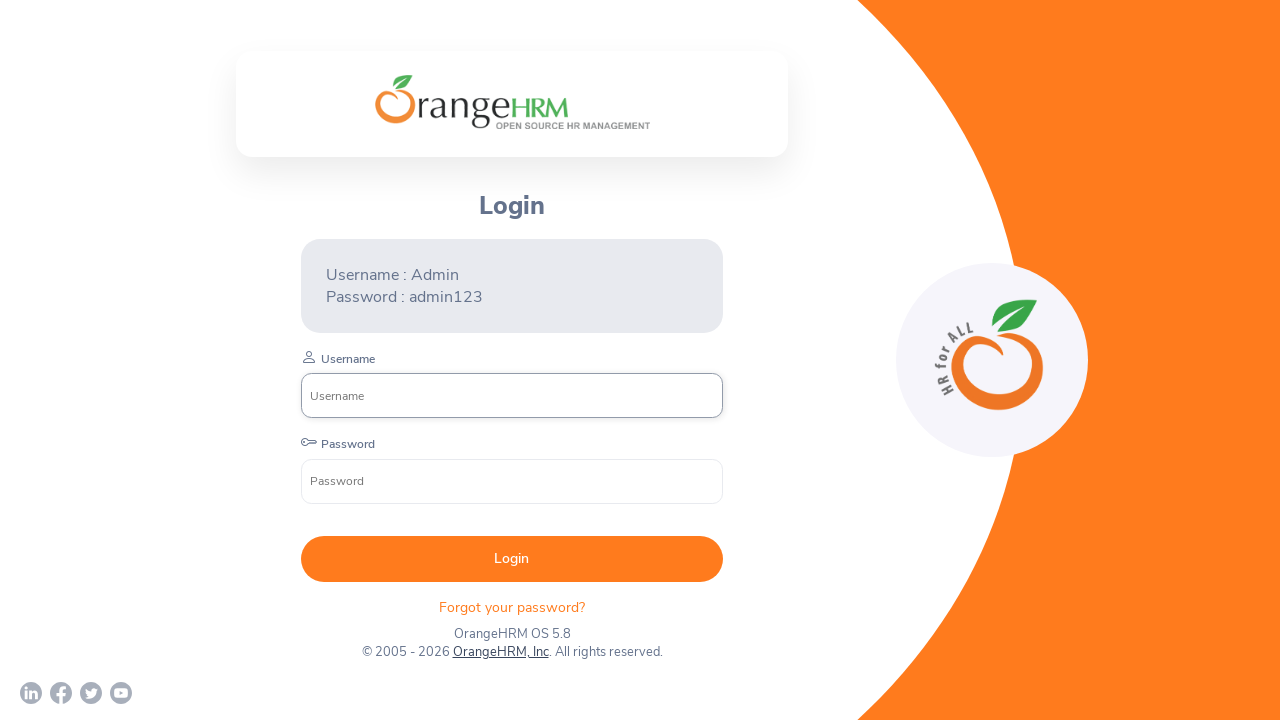

Navigated to Orange HRM login page
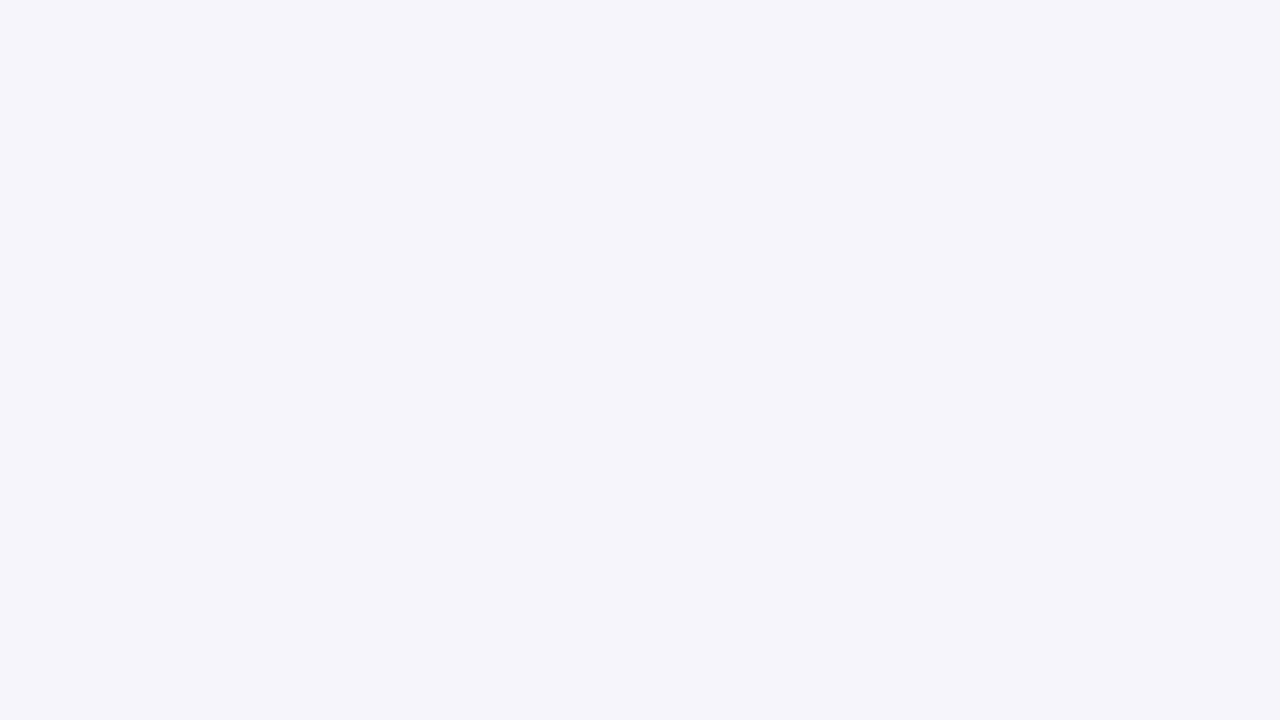

Verified that page title contains 'Orange'
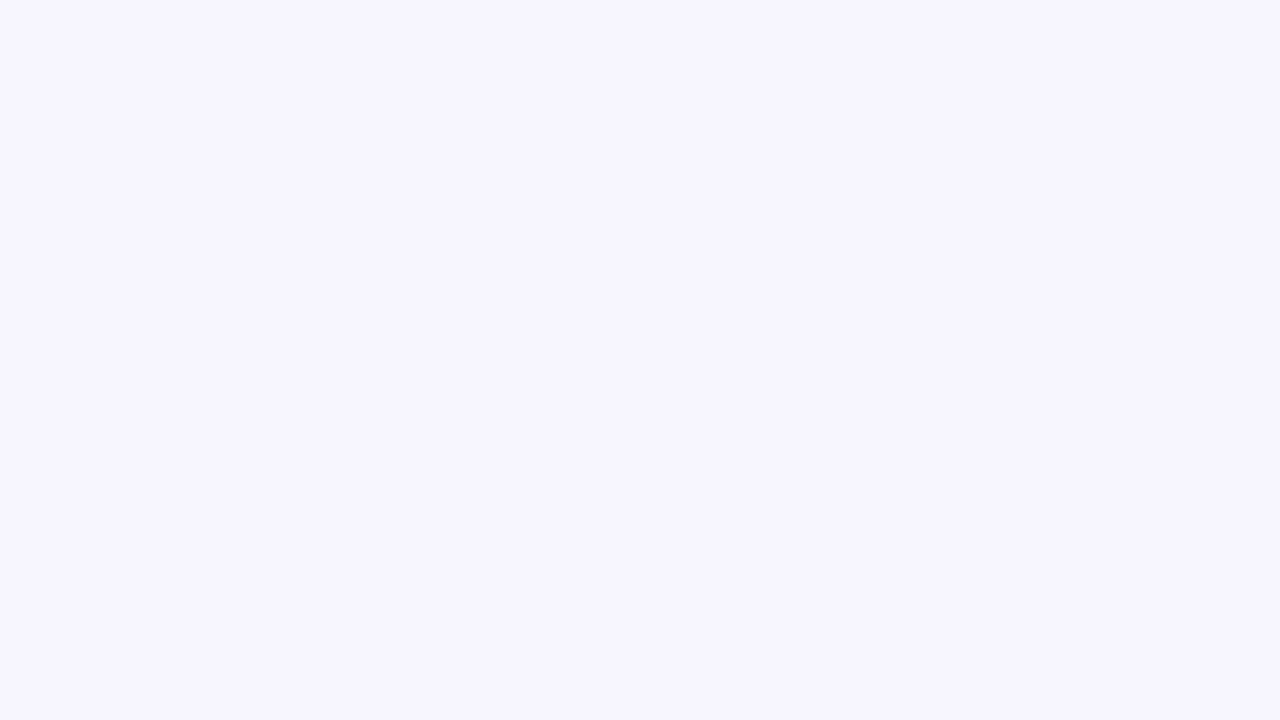

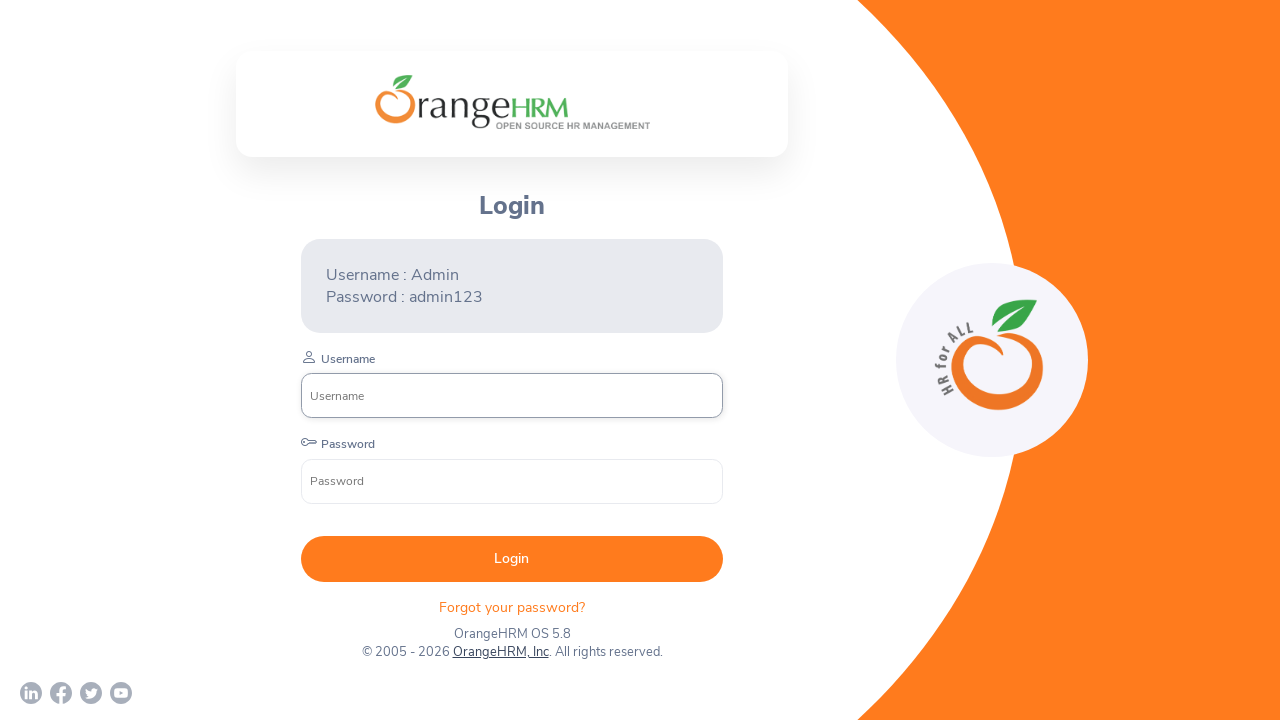